Tests handling a JavaScript confirm dialog by clicking the confirm button and dismissing (canceling) the dialog.

Starting URL: https://the-internet.herokuapp.com/javascript_alerts

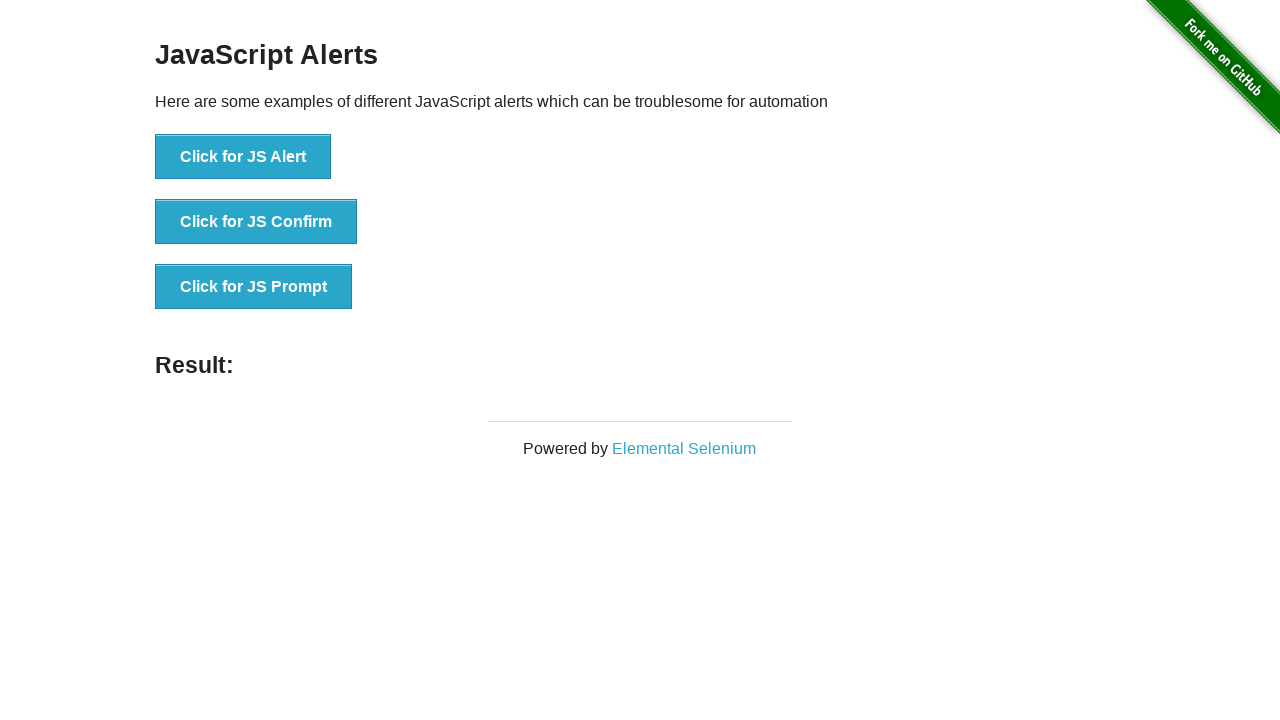

Set up dialog handler to dismiss confirm dialogs
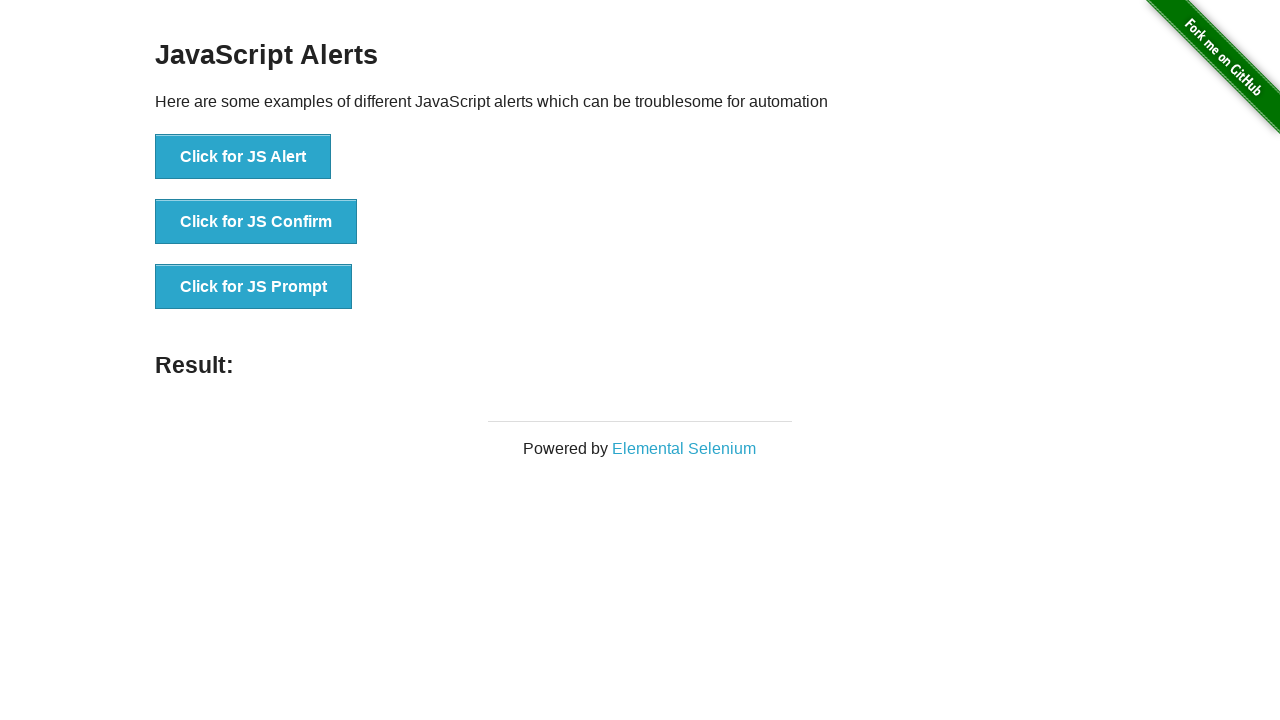

Clicked the JS Confirm button at (256, 222) on button:has-text('Click for JS Confirm')
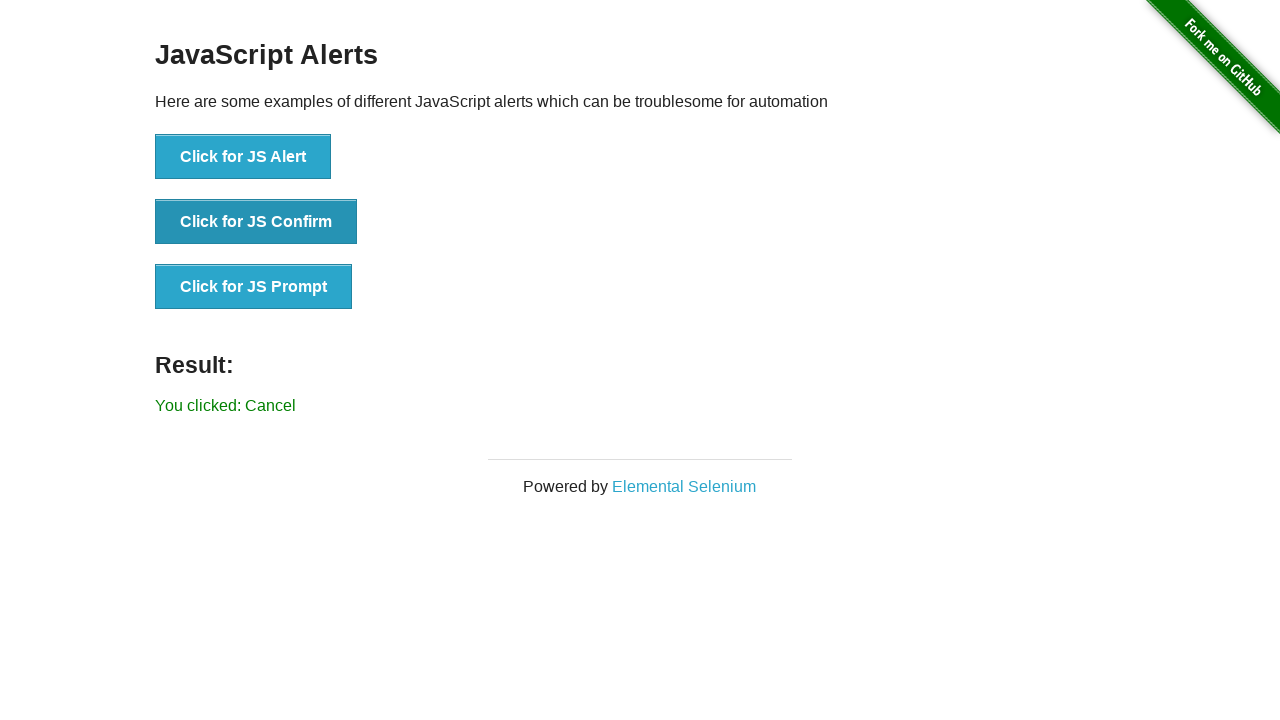

Result message appeared after dismissing the confirm dialog
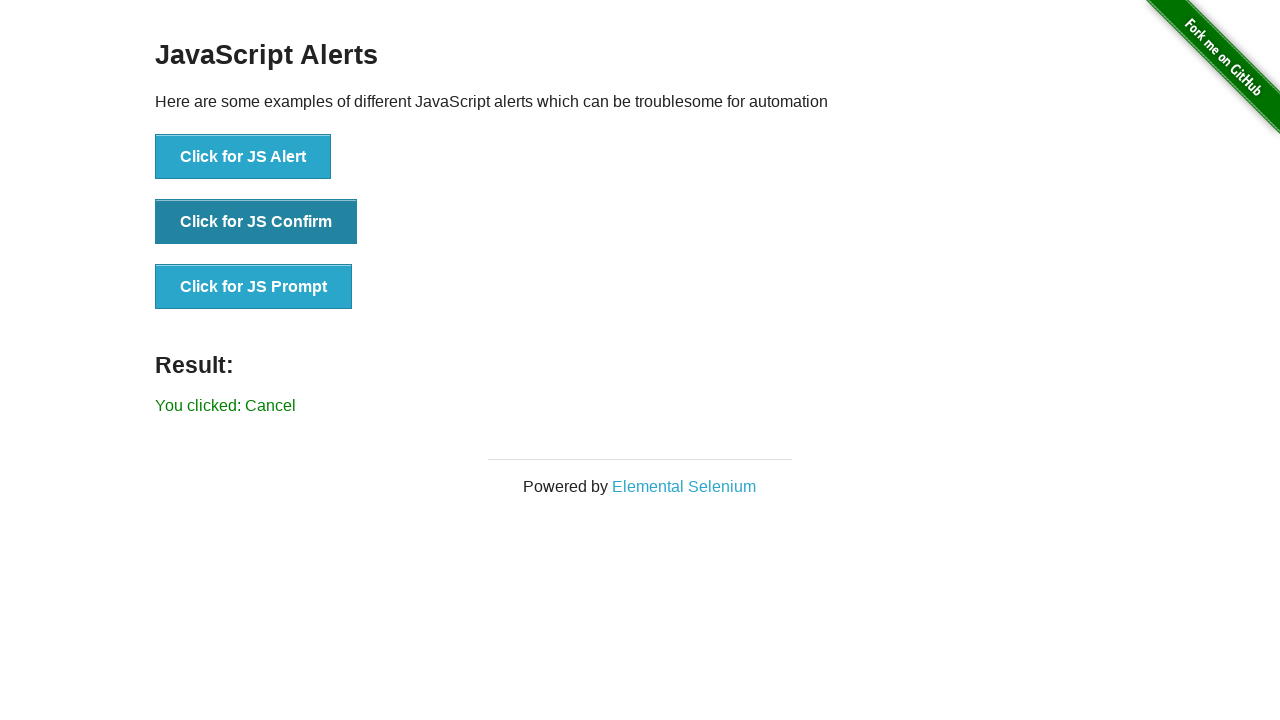

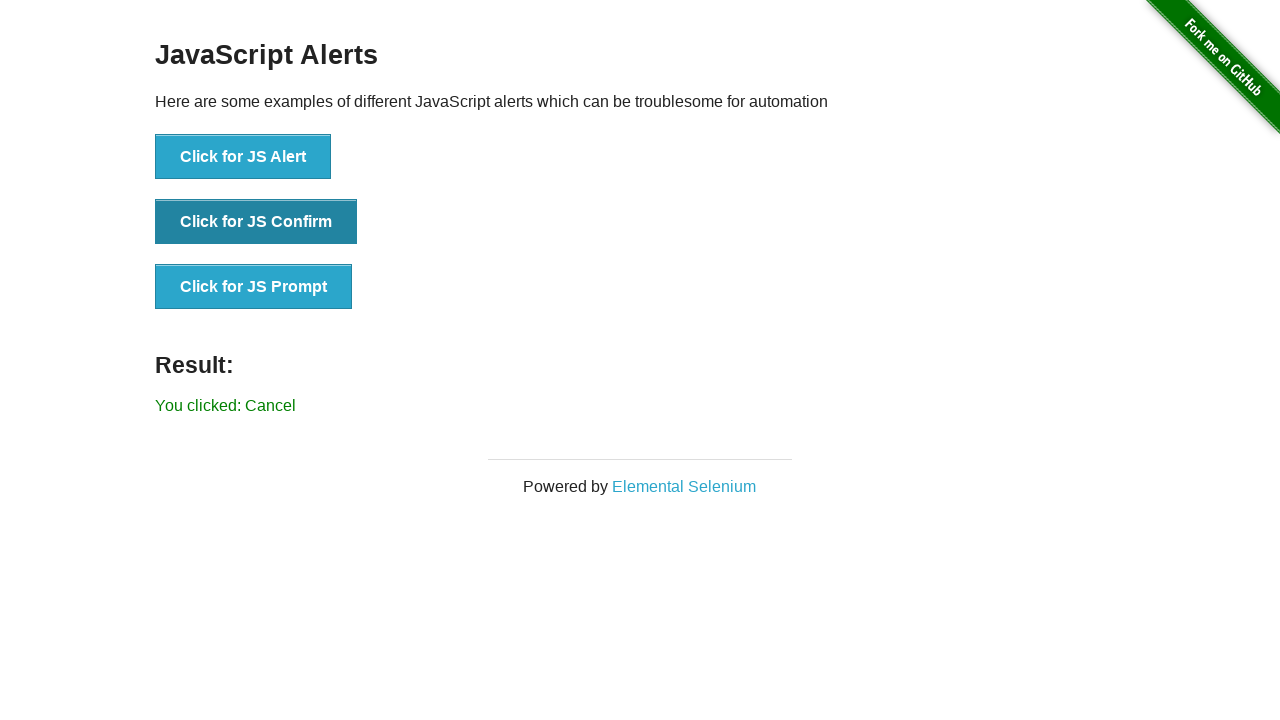